Tests right-click context menu functionality by navigating to a jQuery contextMenu demo page and performing a right-click action on the designated element to trigger the context menu.

Starting URL: http://swisnl.github.io/jQuery-contextMenu/demo.html

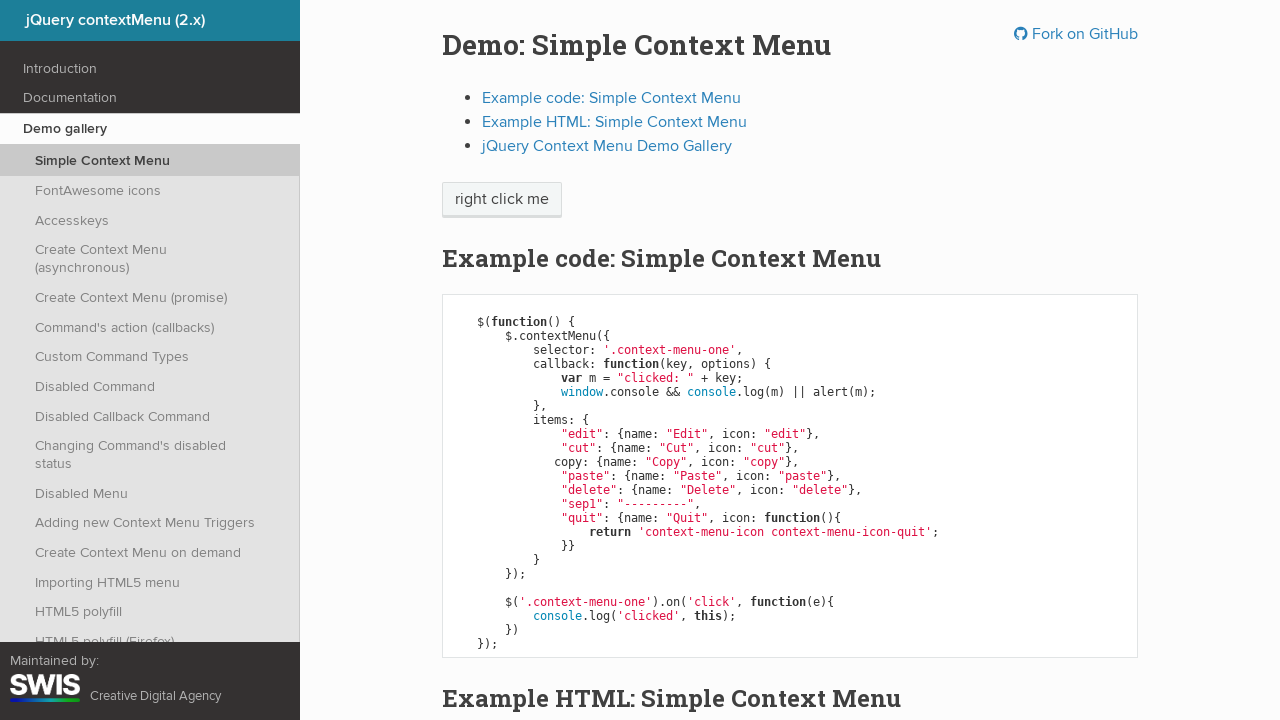

Context menu trigger element is visible
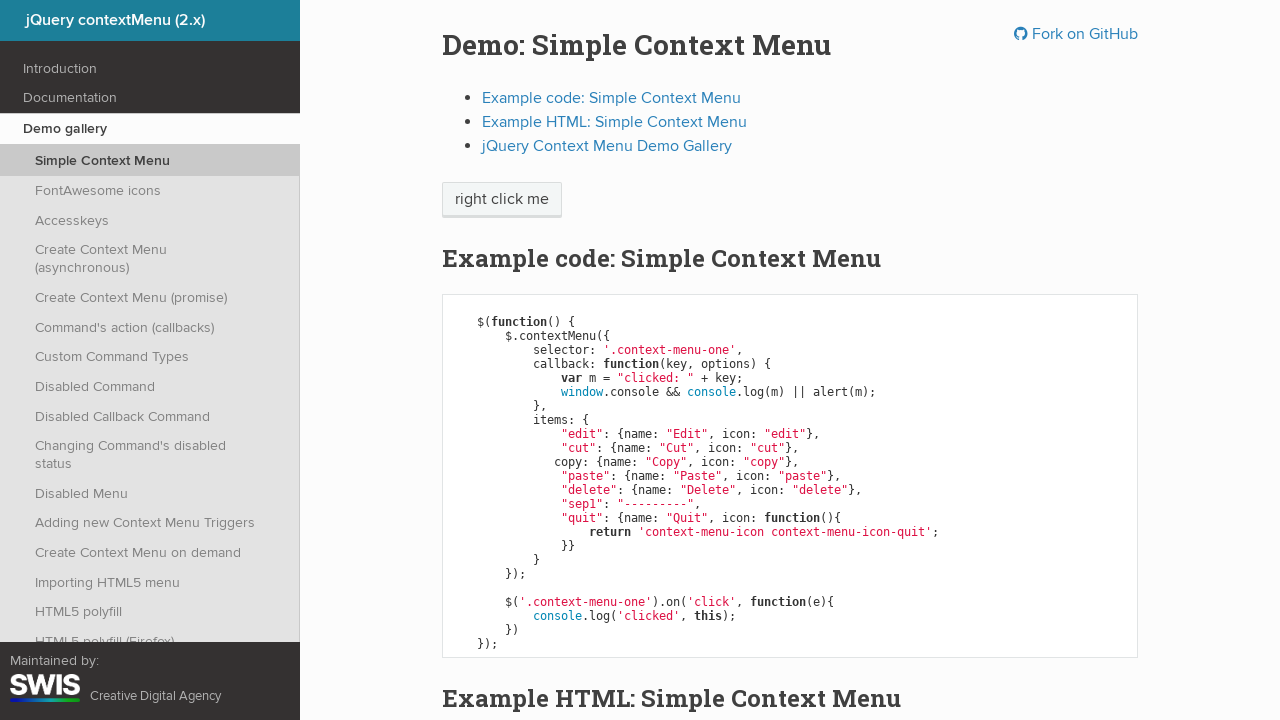

Right-clicked on context menu element to trigger menu at (502, 200) on .context-menu-one
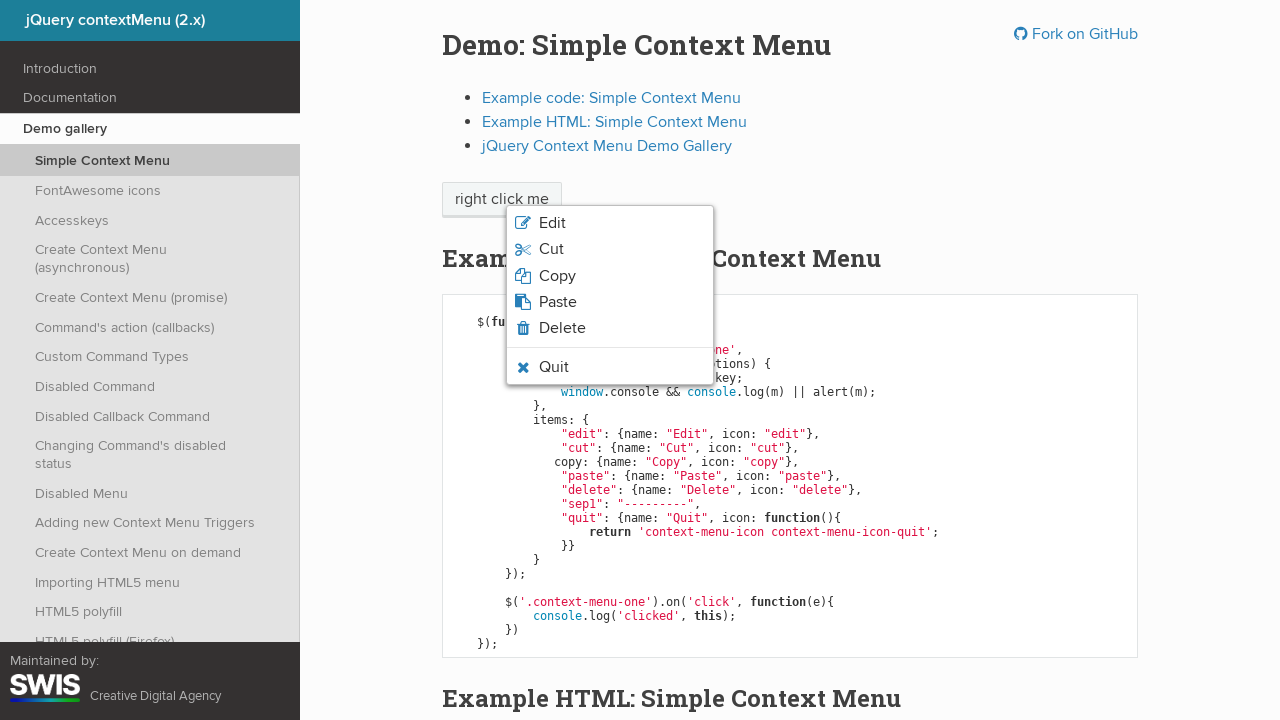

Context menu appeared on screen
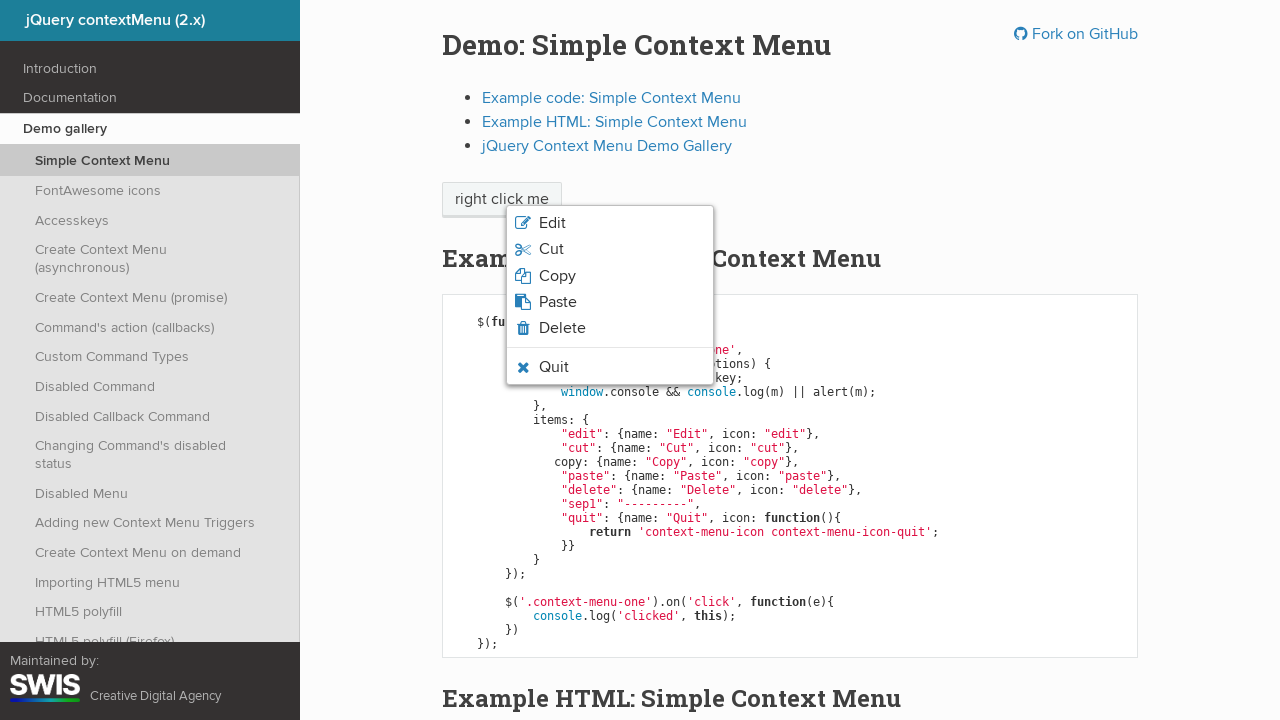

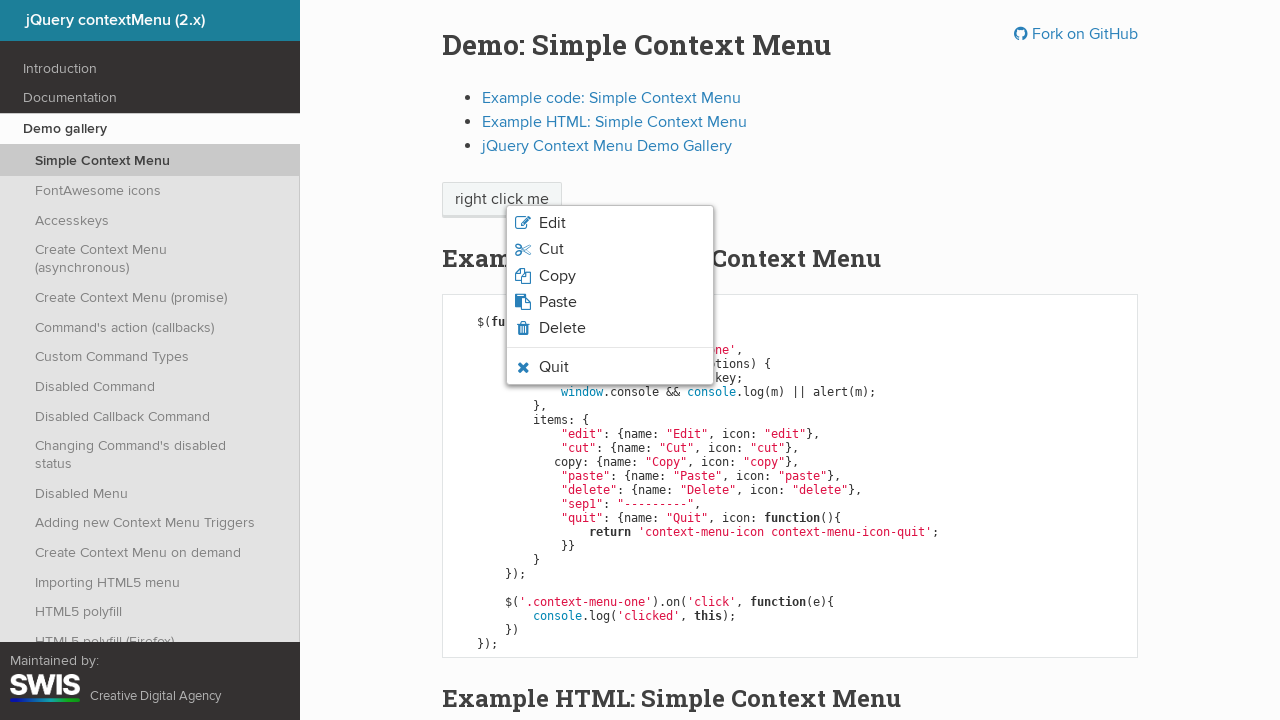